Navigates to the QSpiders demo application and maximizes the browser window. This appears to be a minimal setup script.

Starting URL: https://demoapps.qspiders.com/

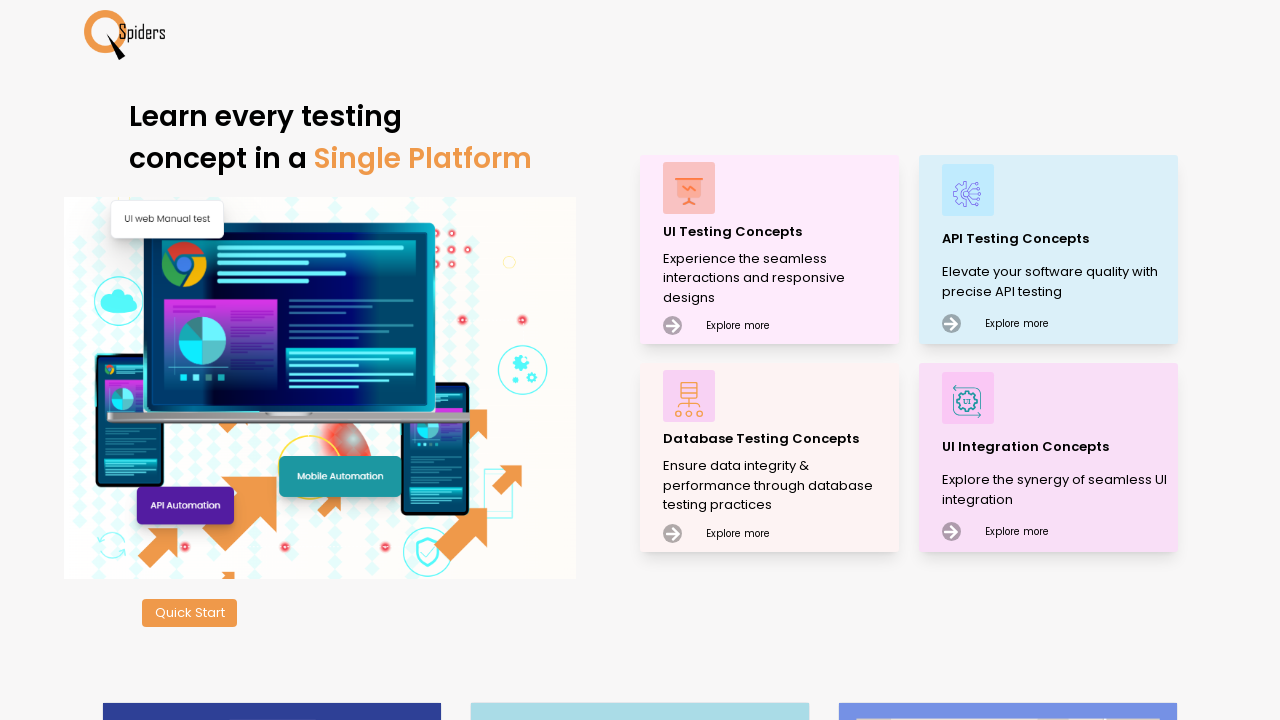

Set viewport size to 1920x1080 to maximize browser window
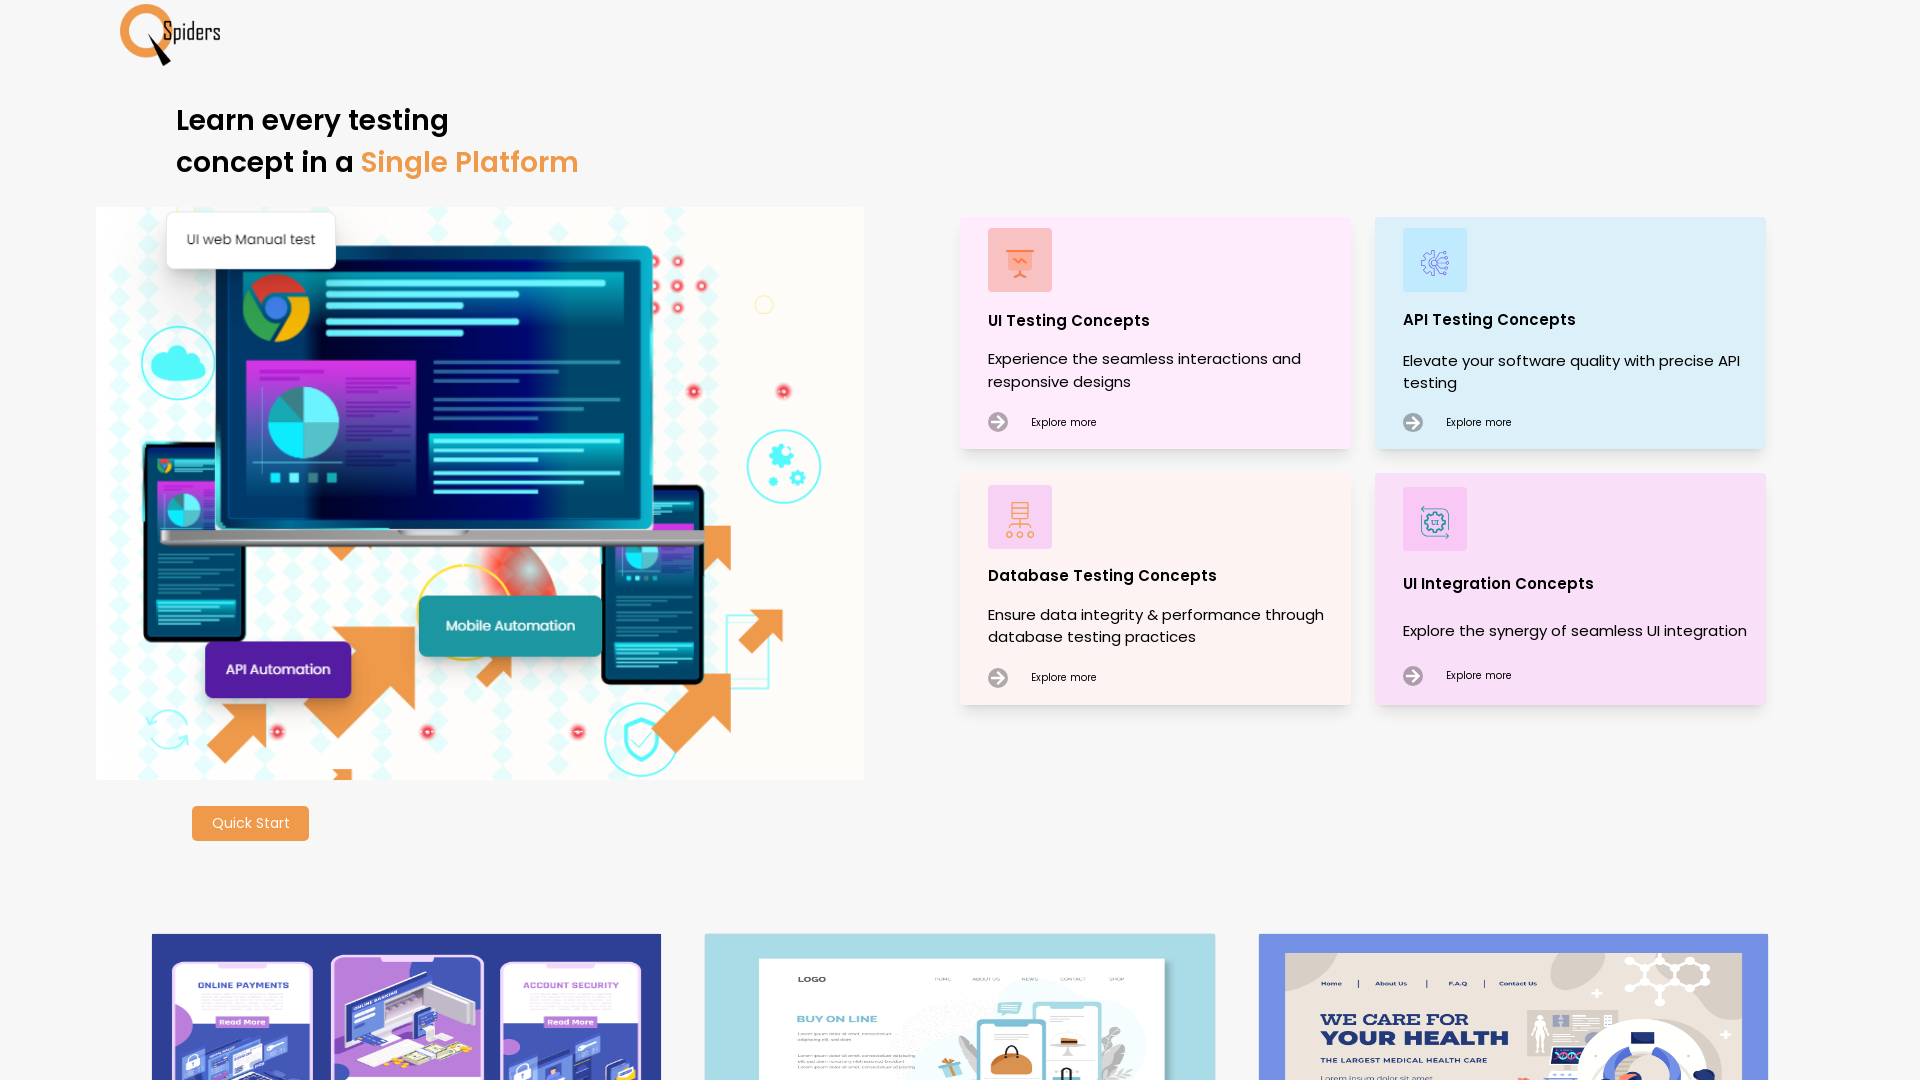

Waited for page to load (domcontentloaded)
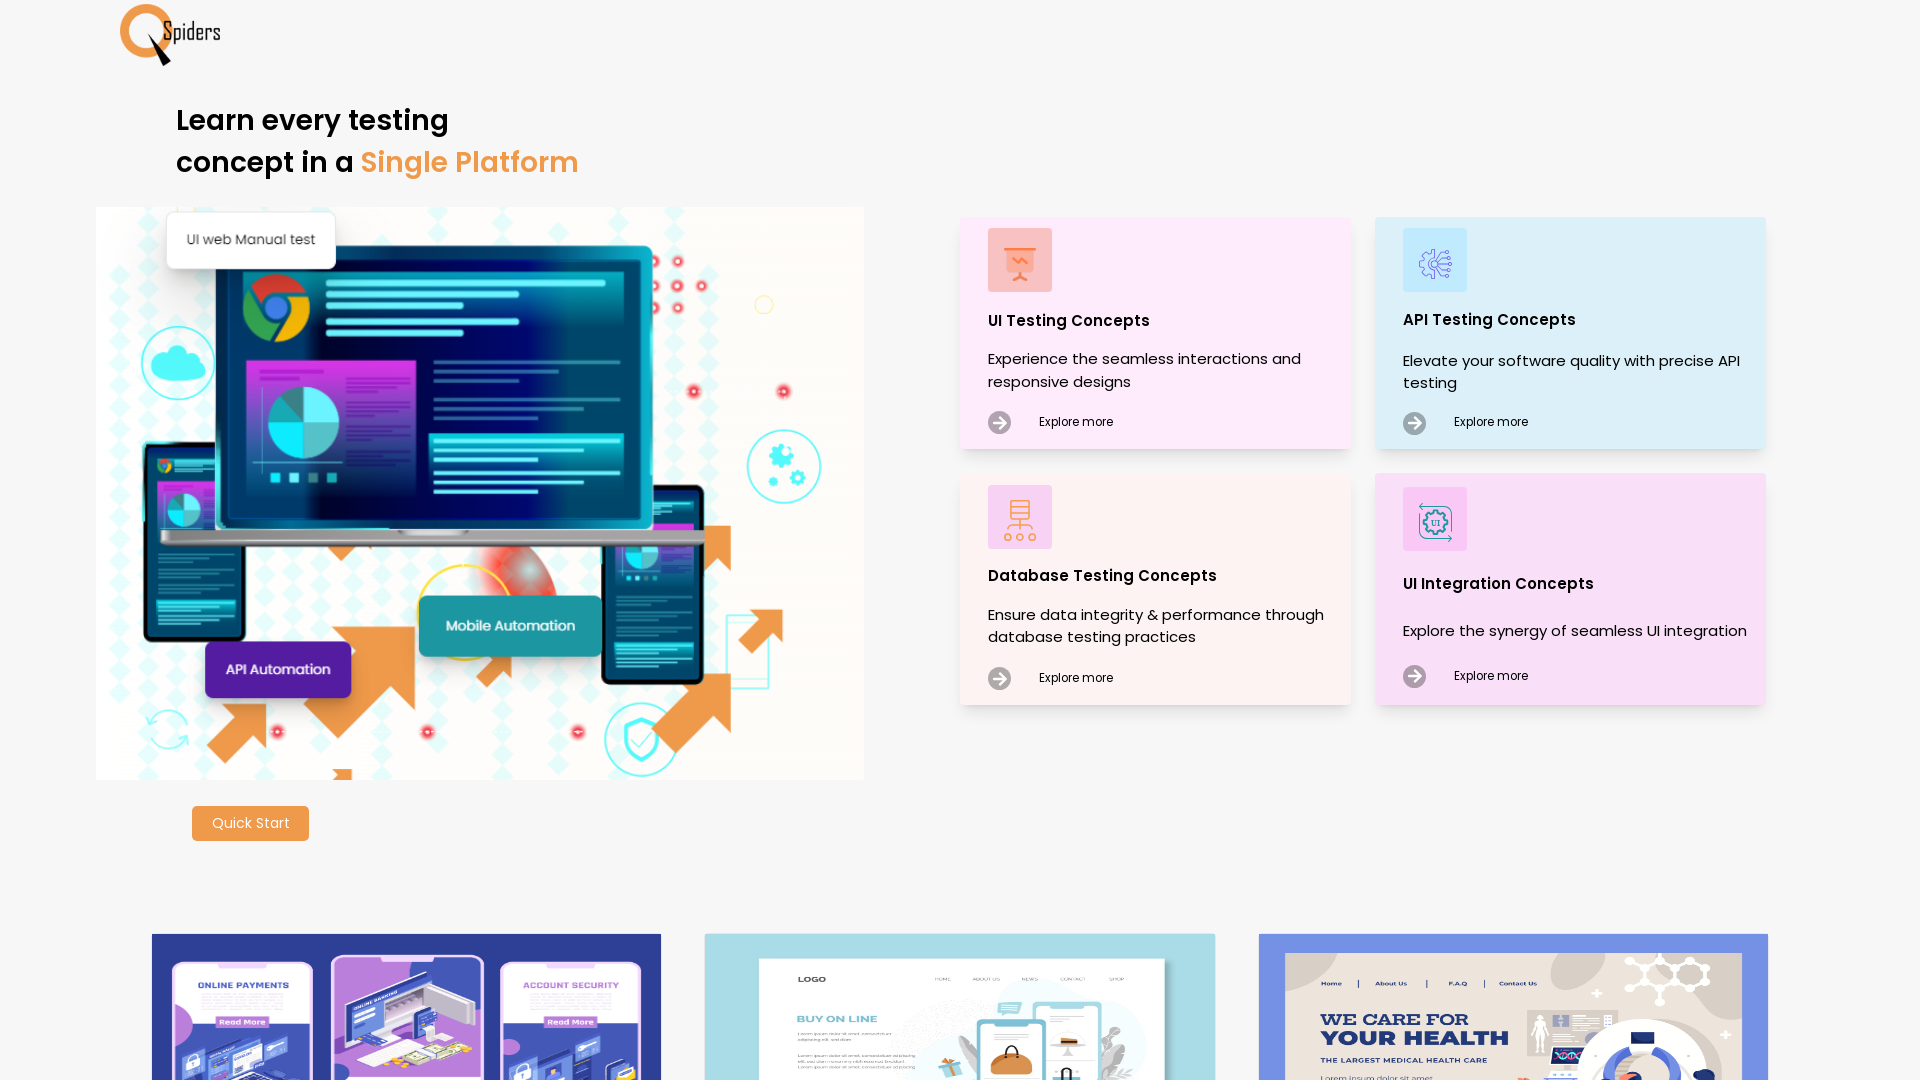

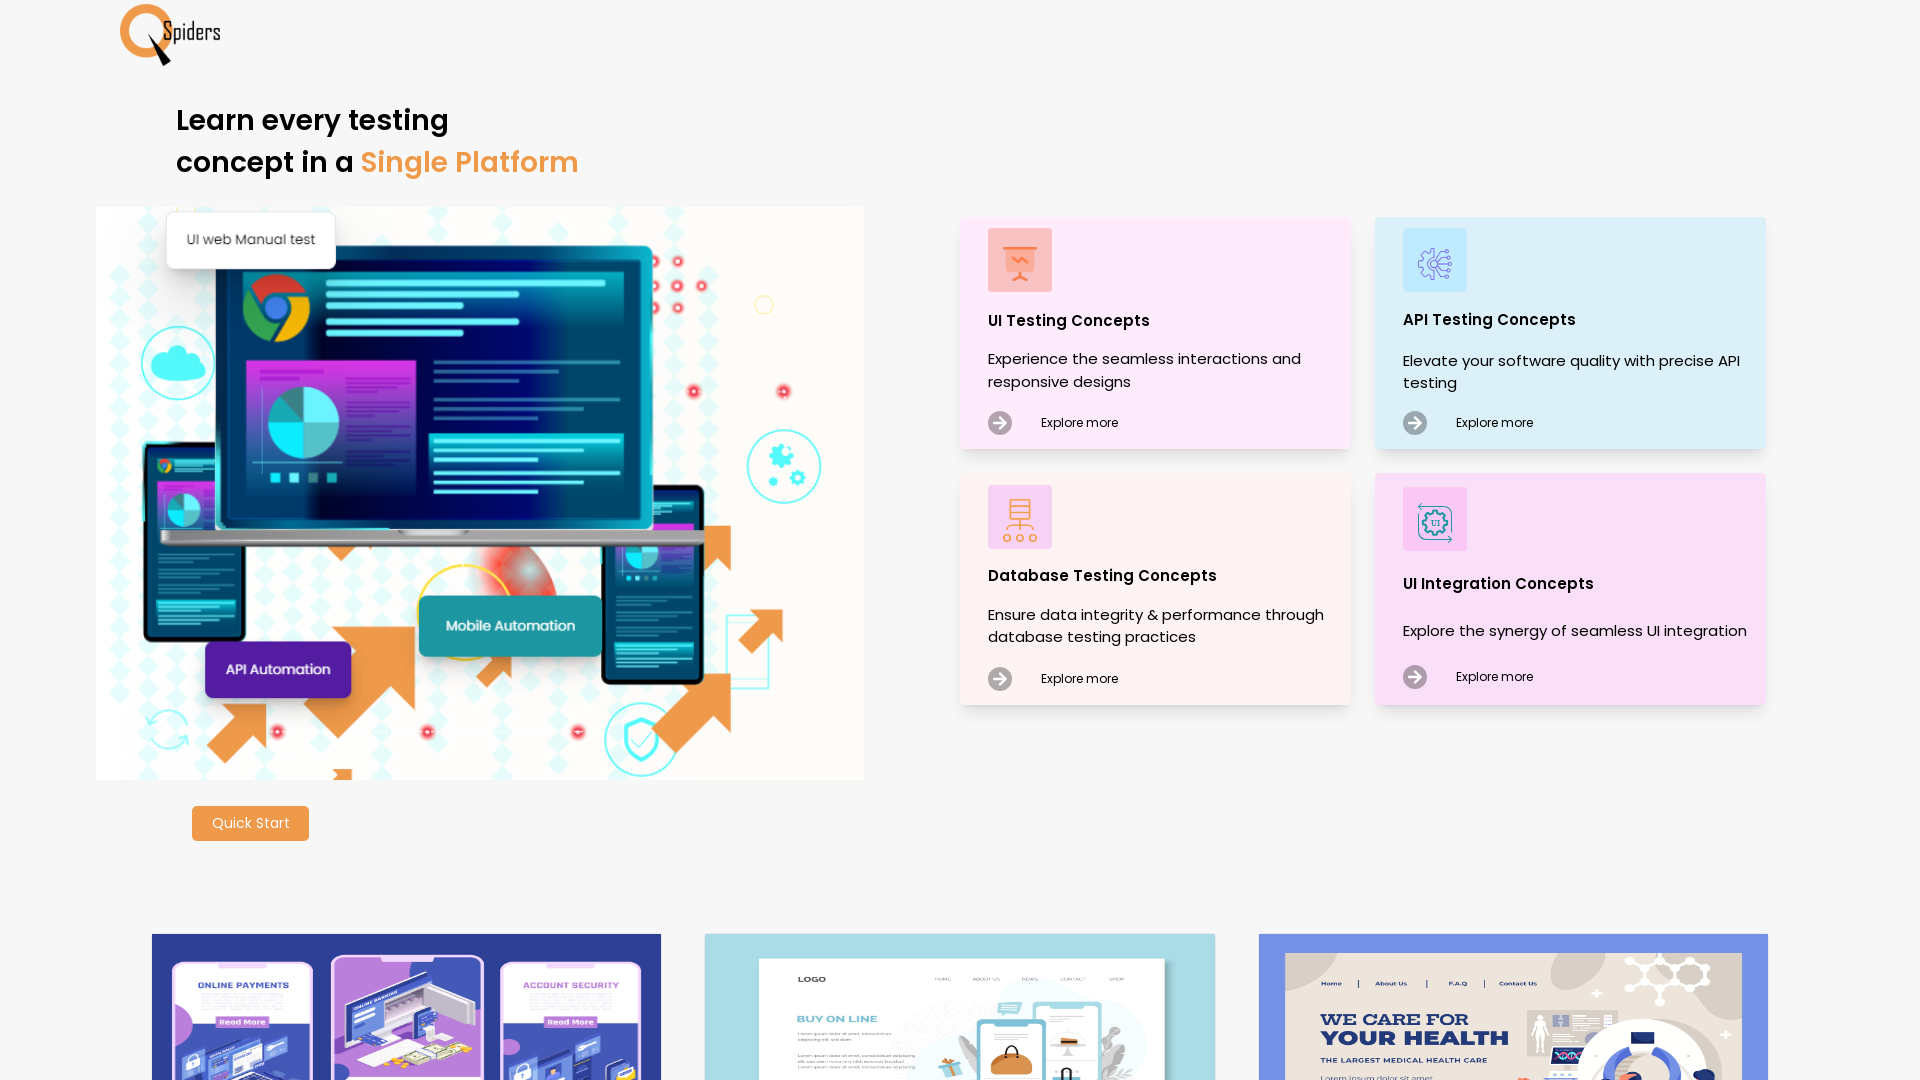